Tests a contact form submission on a complicated page by filling in name, email, message fields, solving a captcha math problem dynamically, and submitting the form.

Starting URL: https://ultimateqa.com/complicated-page

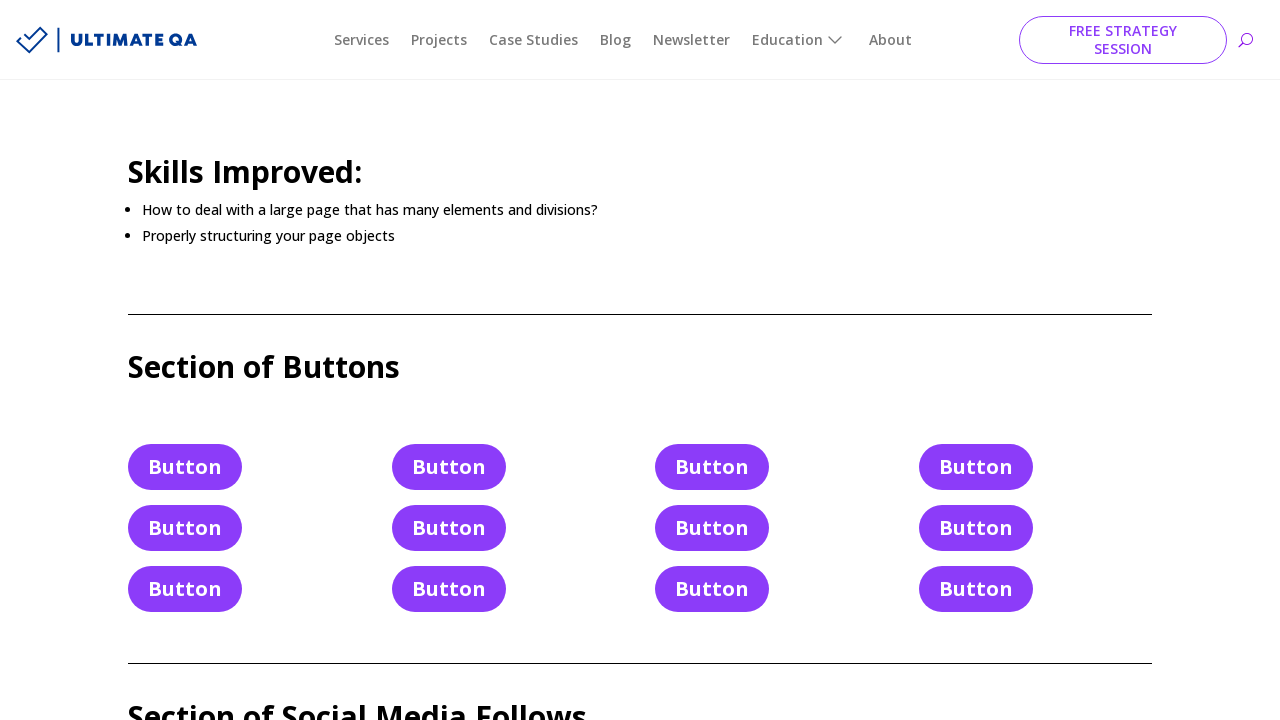

Filled in name field with 'Marcus Thompson' on #et_pb_contact_name_0
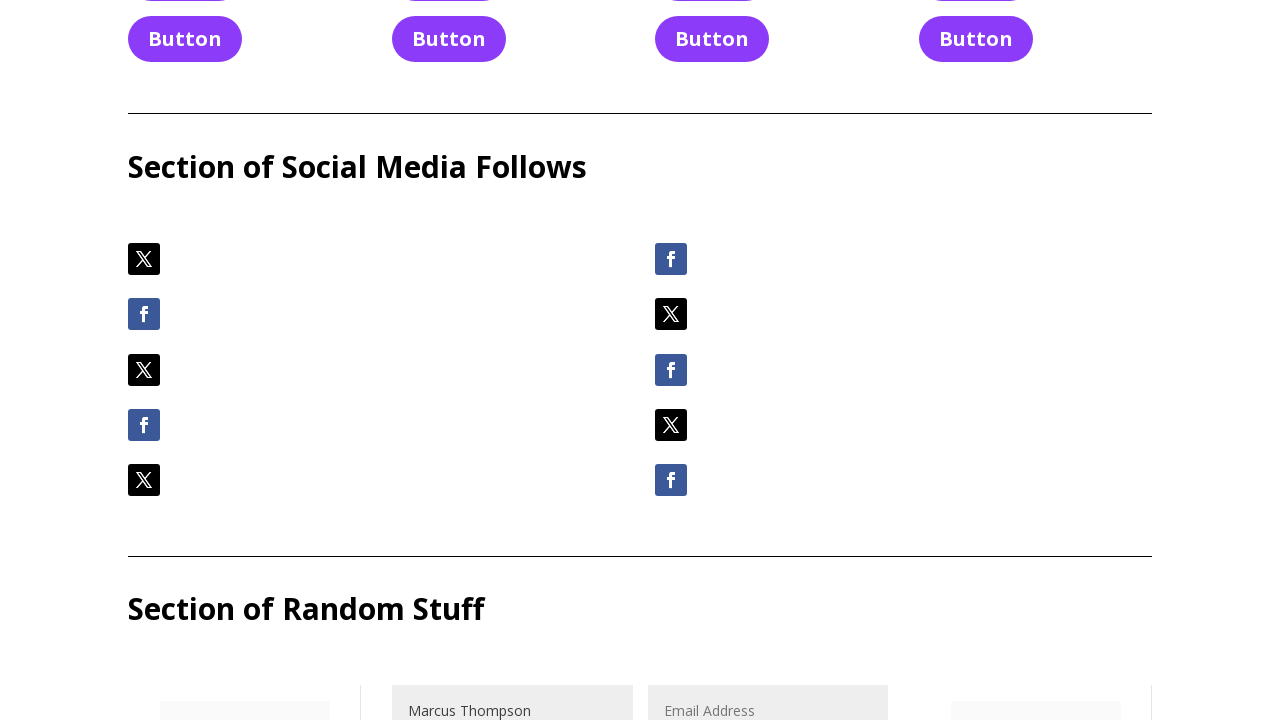

Filled in email field with 'marcus.thompson@example.com' on #et_pb_contact_email_0
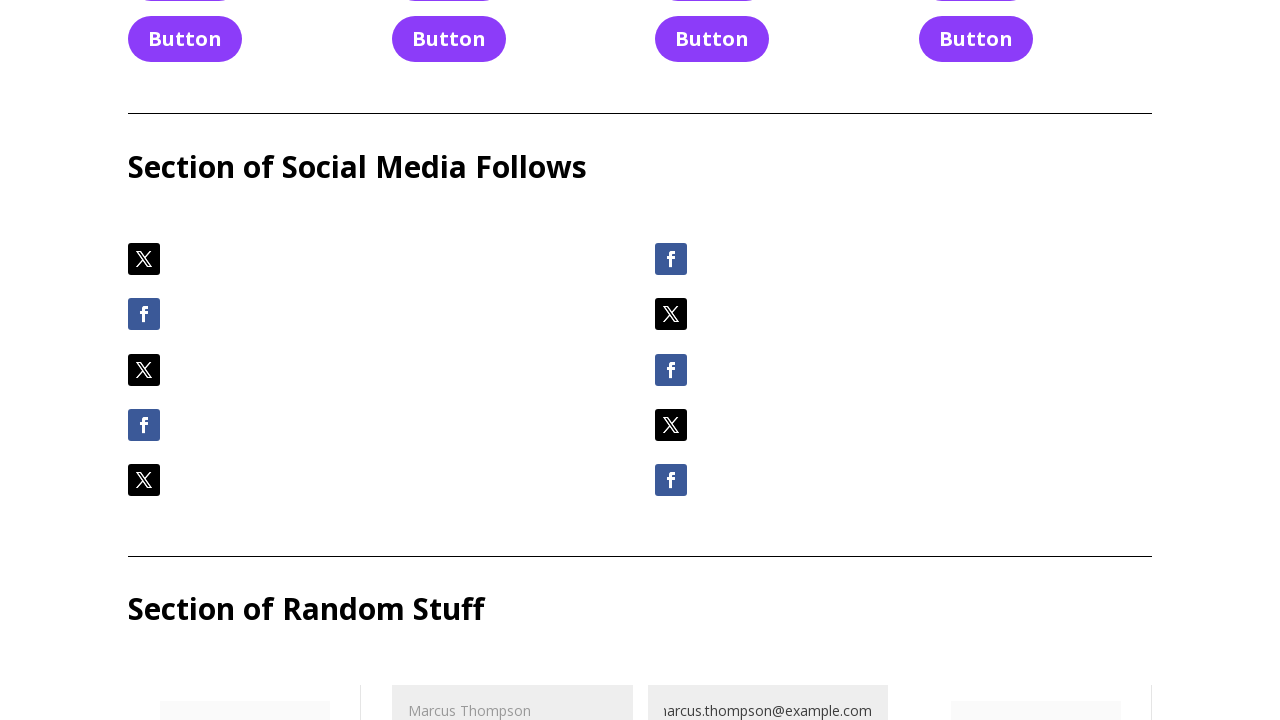

Filled in message field with test message on #et_pb_contact_message_0
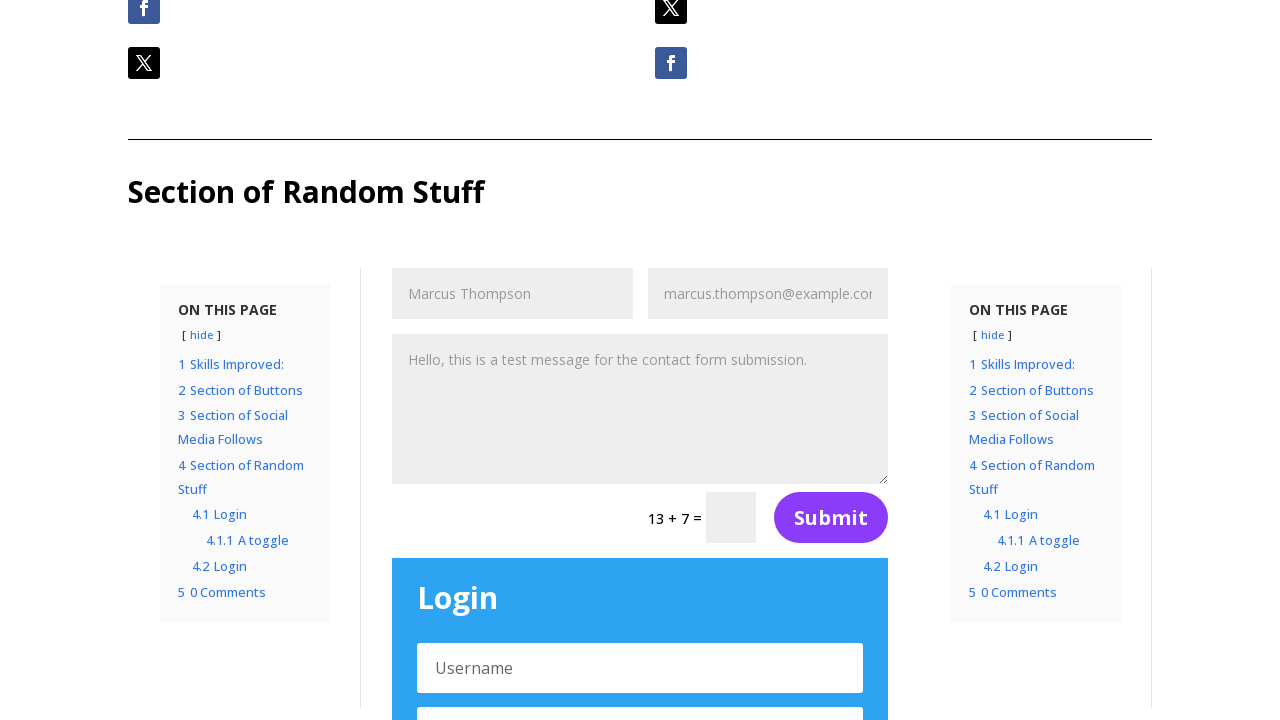

Retrieved captcha question: '13 + 7'
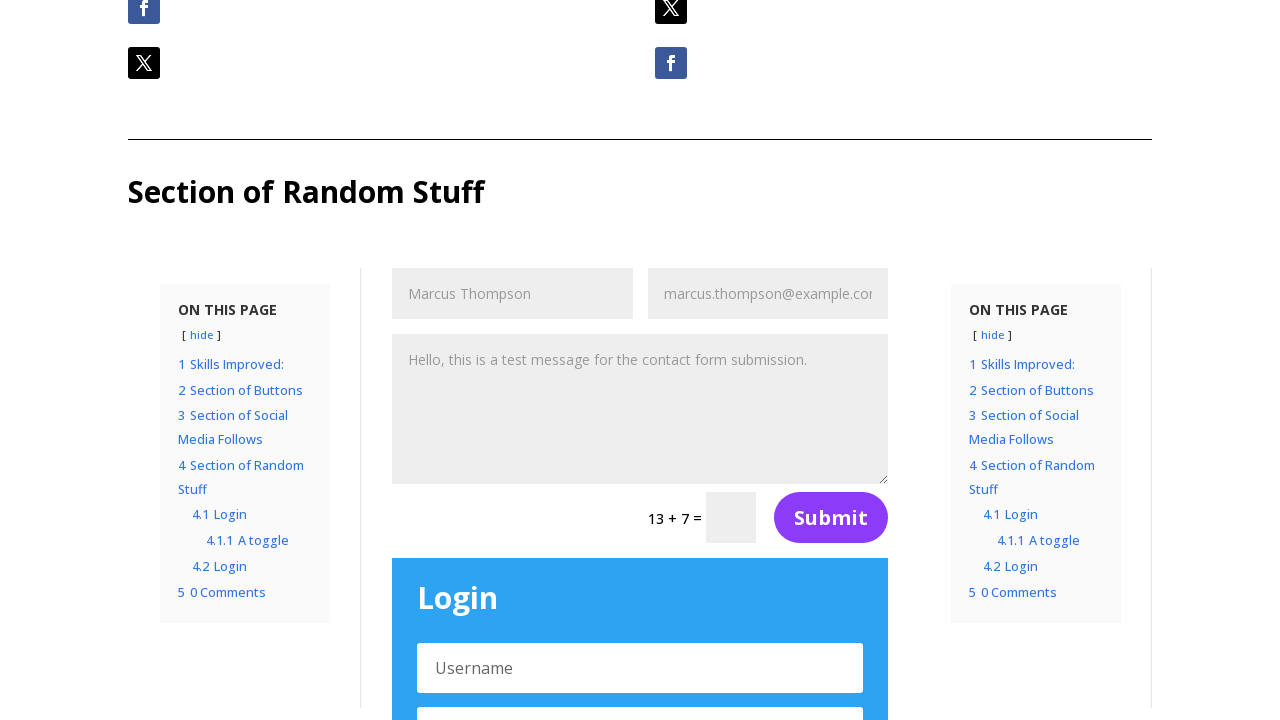

Calculated captcha answer: 13 + 7 = 20
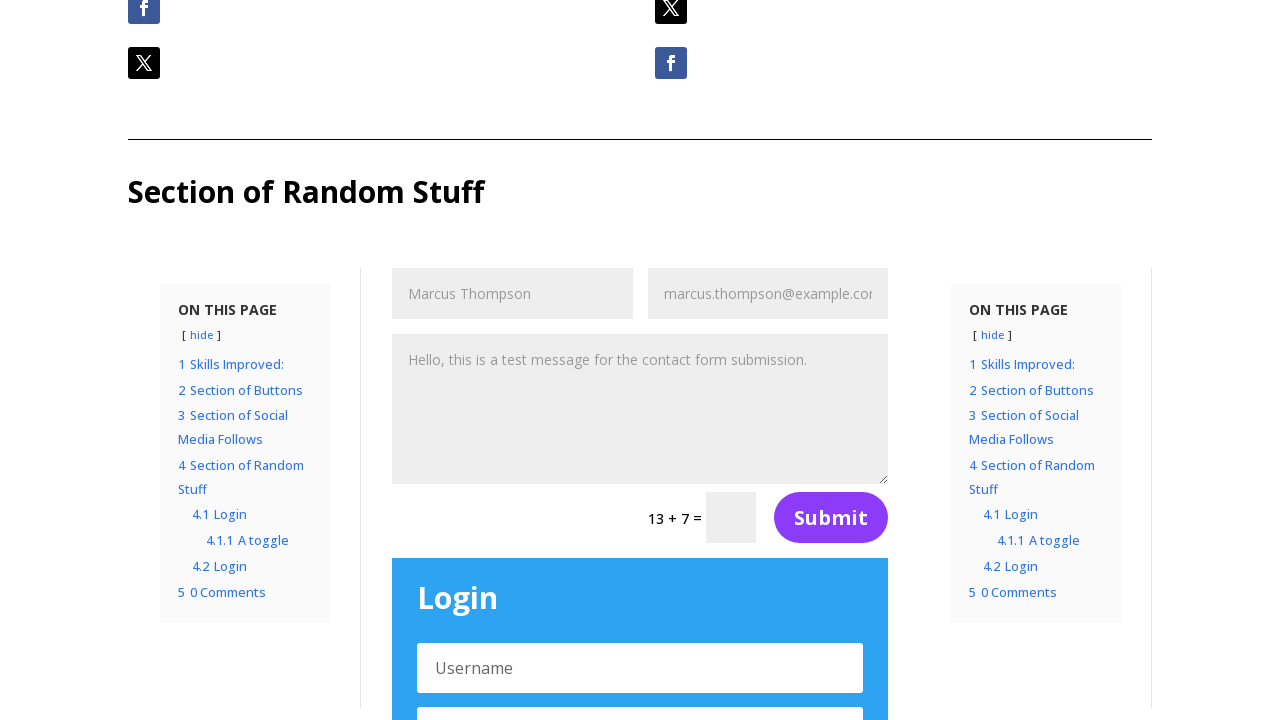

Filled in captcha answer field with '20' on (//input[@class='input et_pb_contact_captcha'])[1]
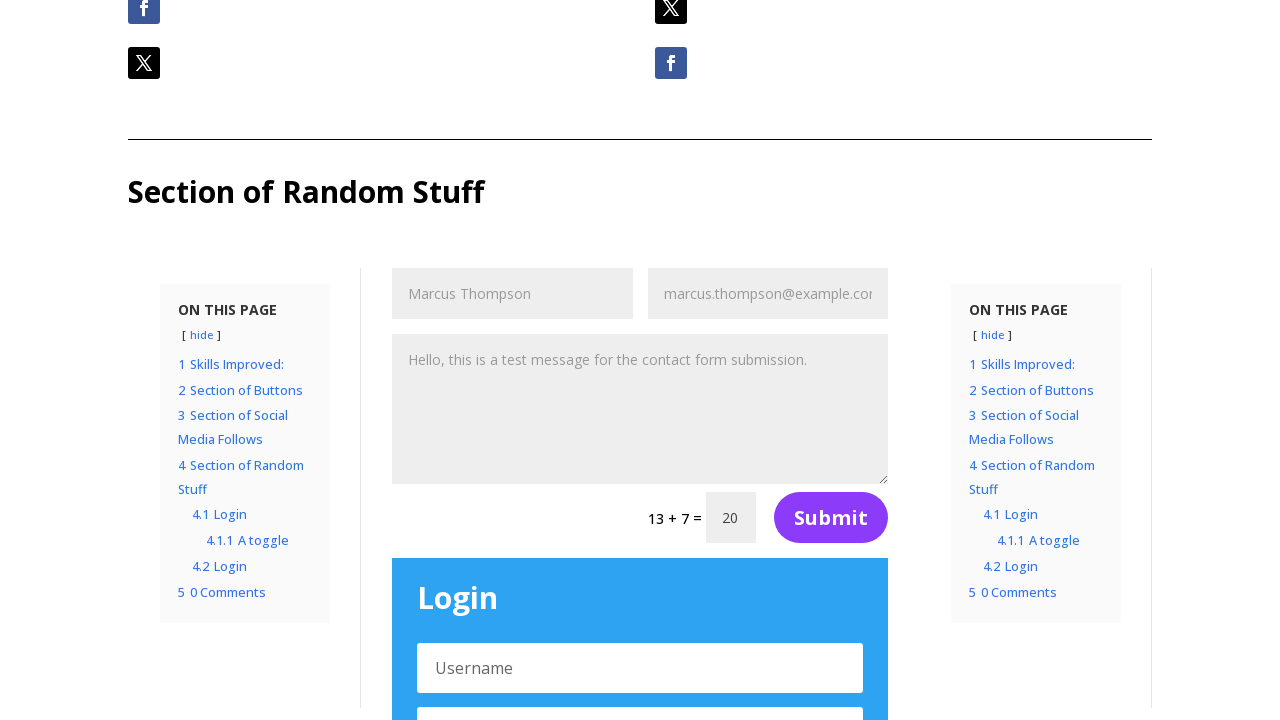

Clicked contact form submit button at (831, 518) on xpath=//*[@id='et_pb_contact_form_0']//button[@type='submit']
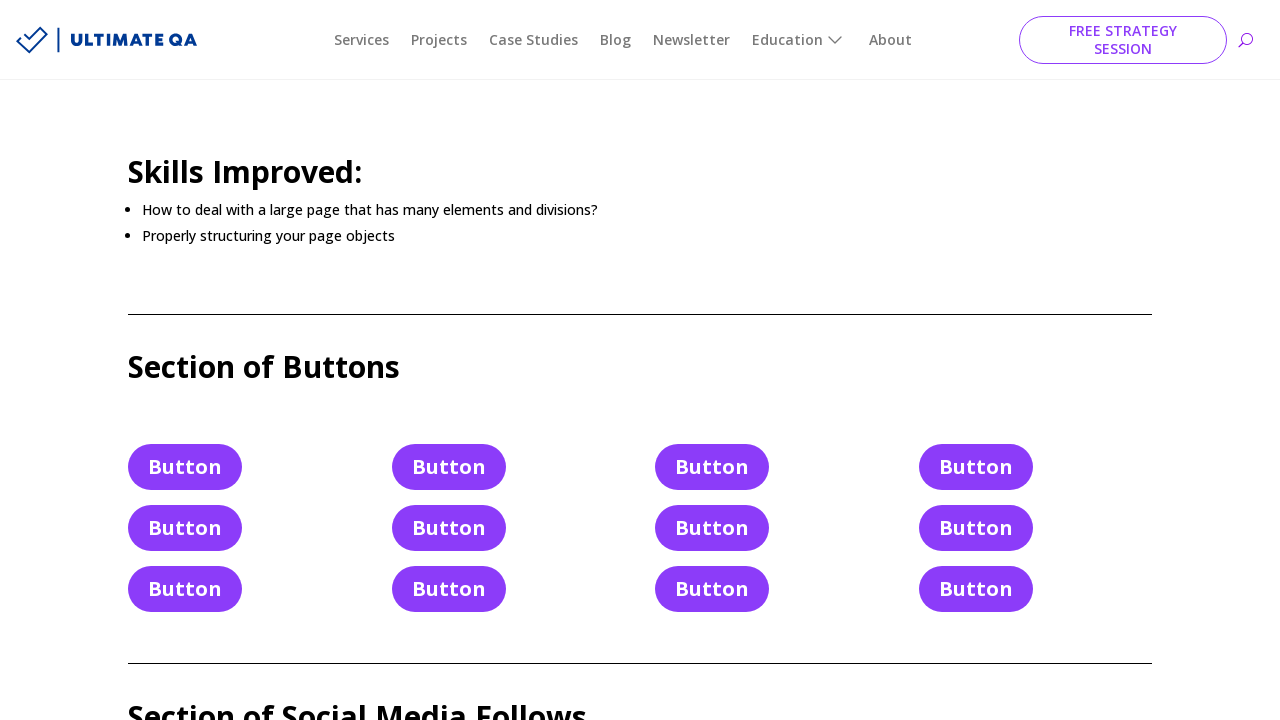

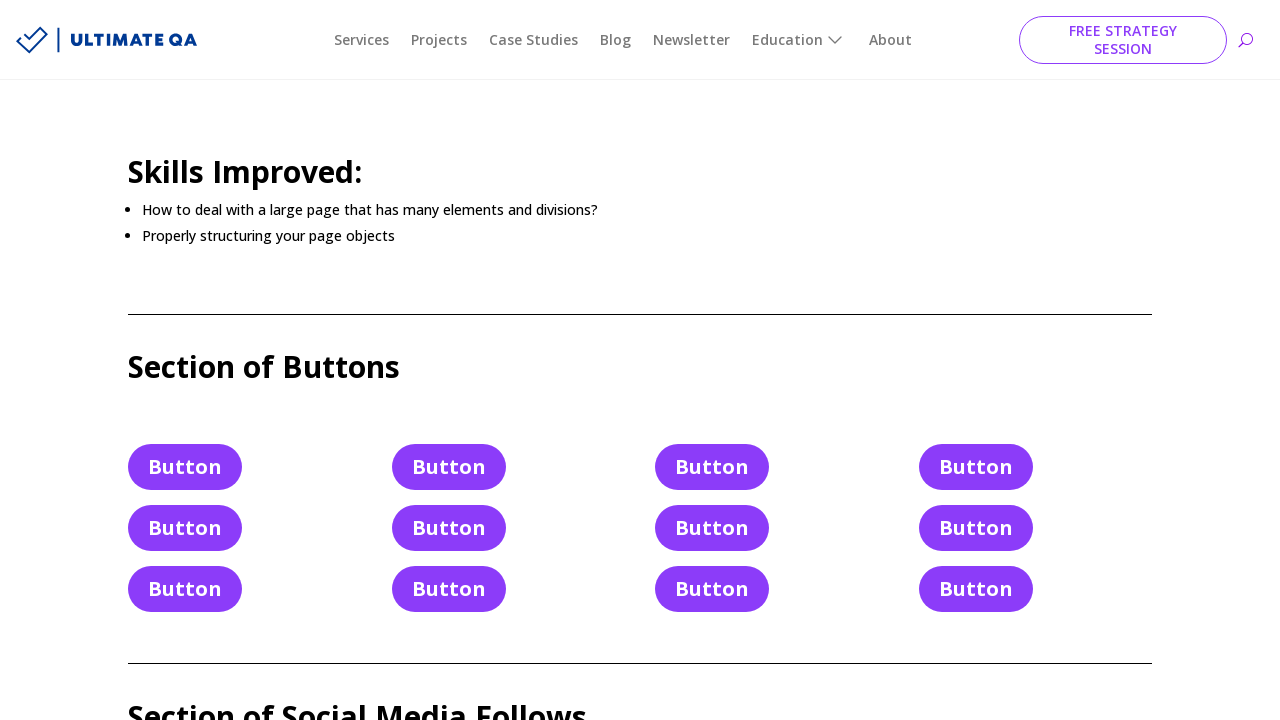